Tests clearing the complete state of all items by checking and unchecking the toggle all checkbox

Starting URL: https://demo.playwright.dev/todomvc

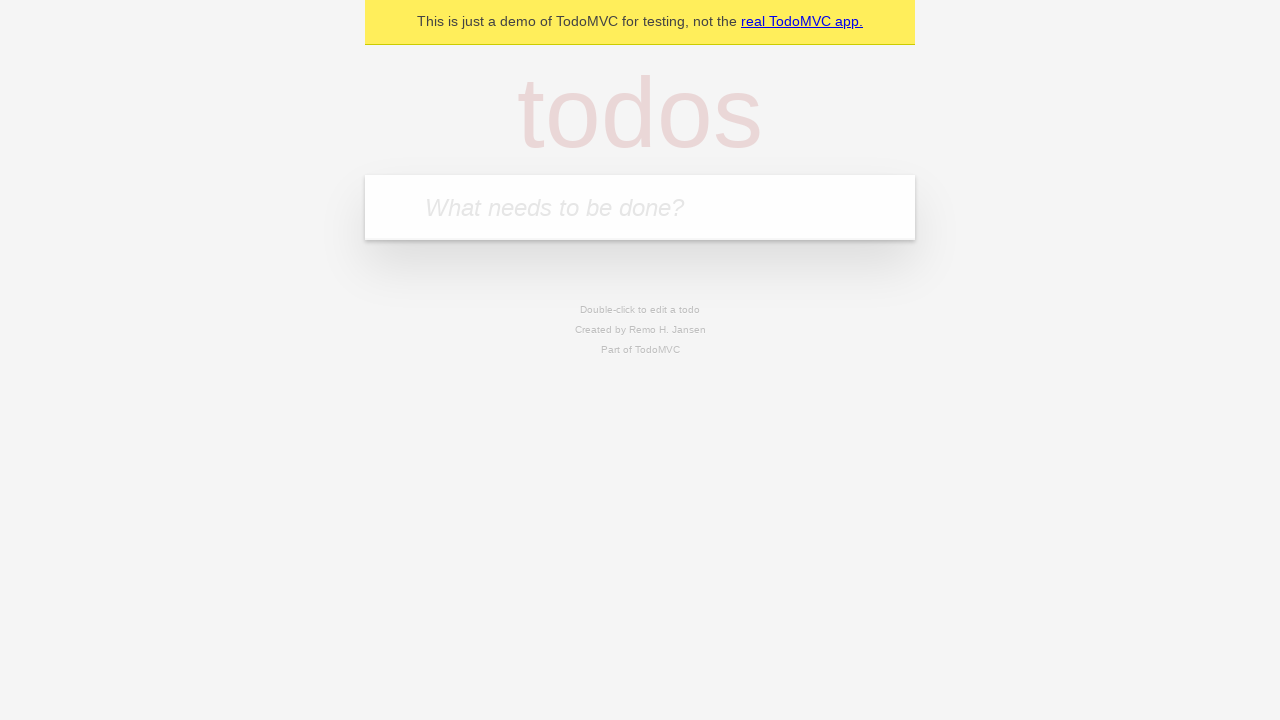

Filled todo input with 'buy some cheese' on internal:attr=[placeholder="What needs to be done?"i]
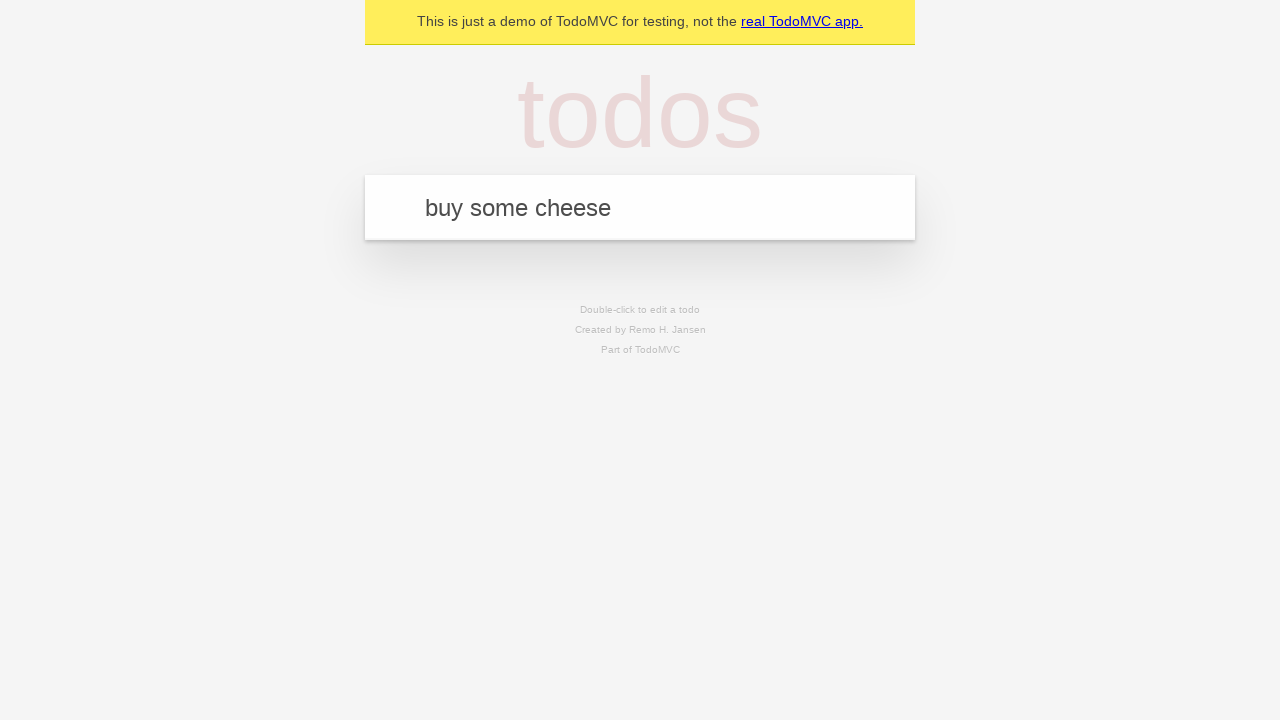

Pressed Enter to add todo 'buy some cheese' on internal:attr=[placeholder="What needs to be done?"i]
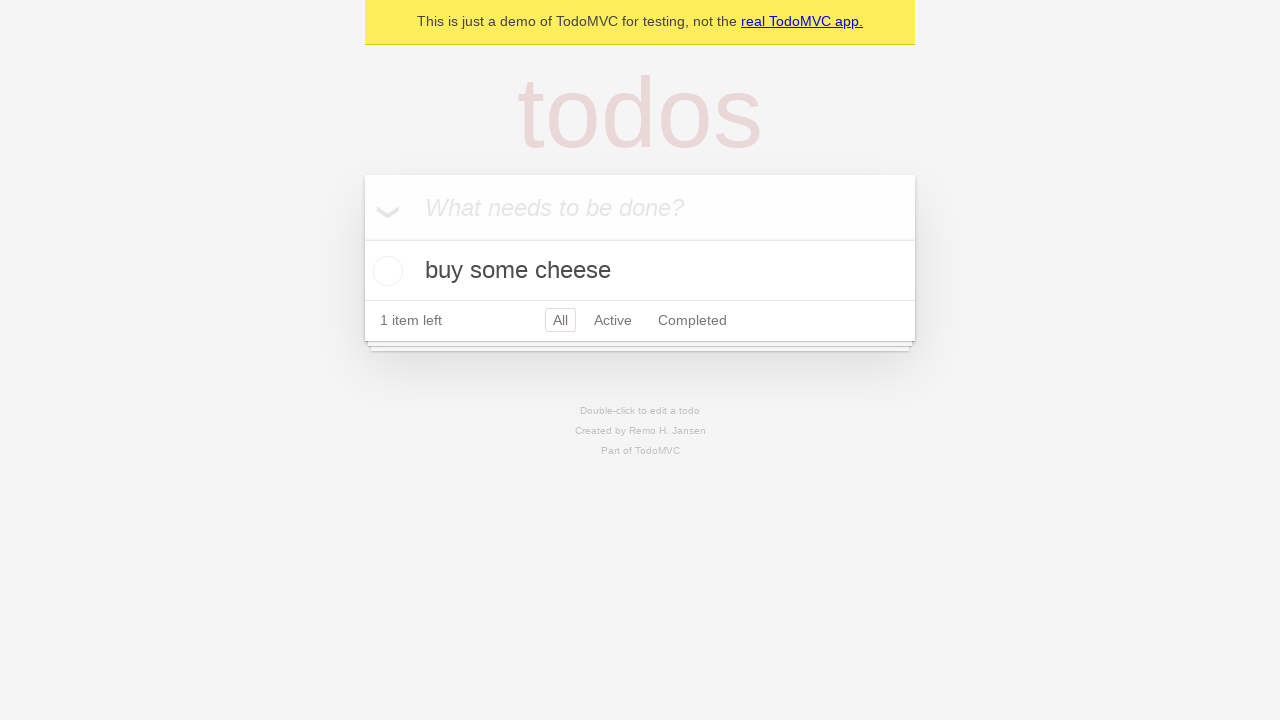

Filled todo input with 'feed the cat' on internal:attr=[placeholder="What needs to be done?"i]
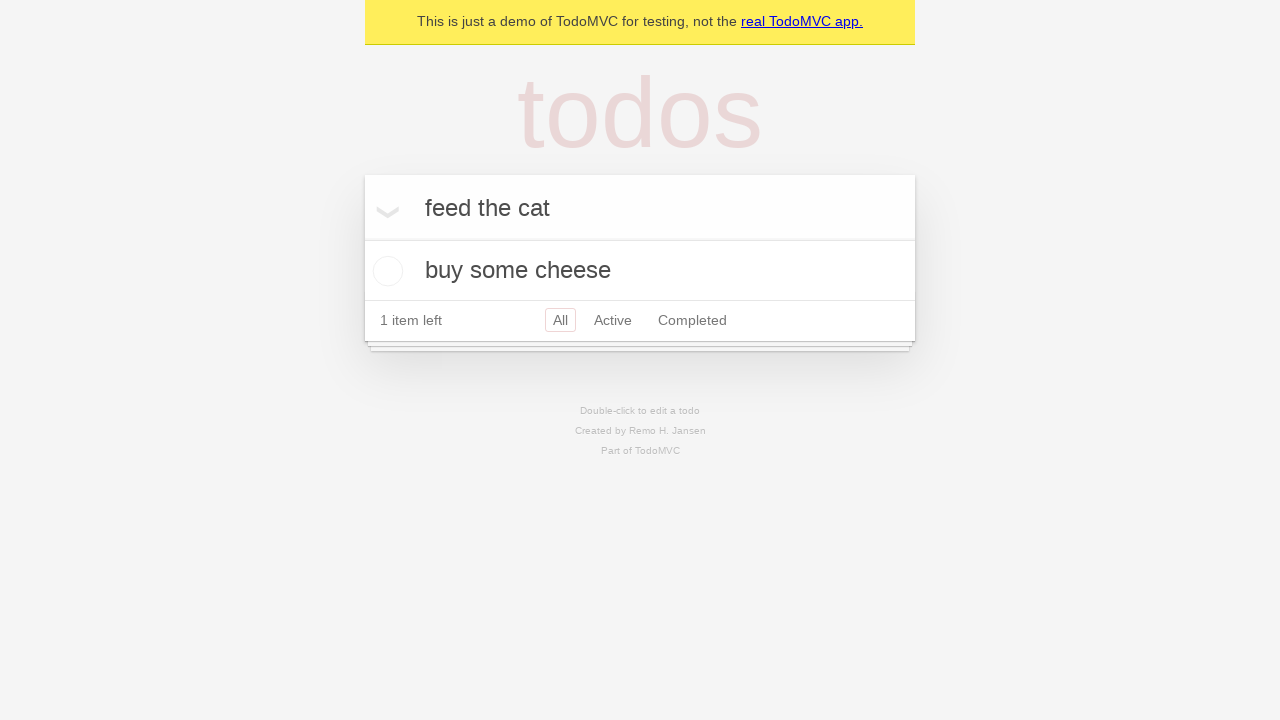

Pressed Enter to add todo 'feed the cat' on internal:attr=[placeholder="What needs to be done?"i]
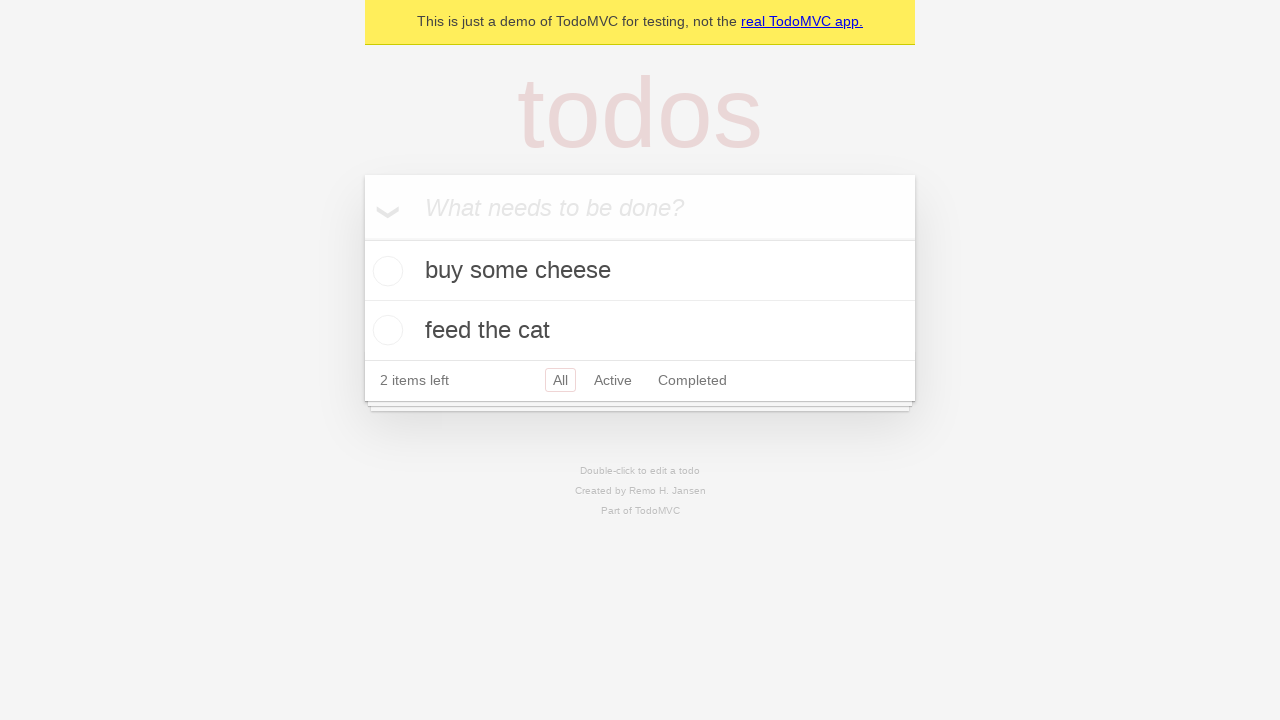

Filled todo input with 'book a doctors appointment' on internal:attr=[placeholder="What needs to be done?"i]
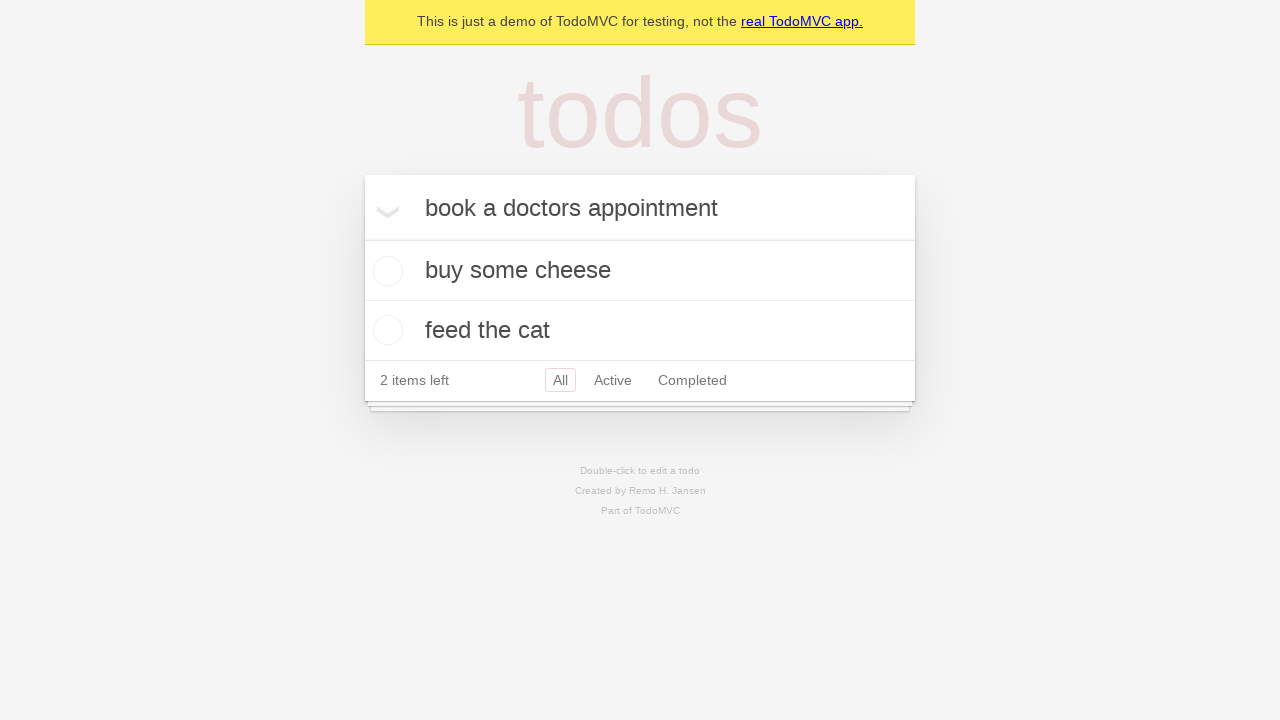

Pressed Enter to add todo 'book a doctors appointment' on internal:attr=[placeholder="What needs to be done?"i]
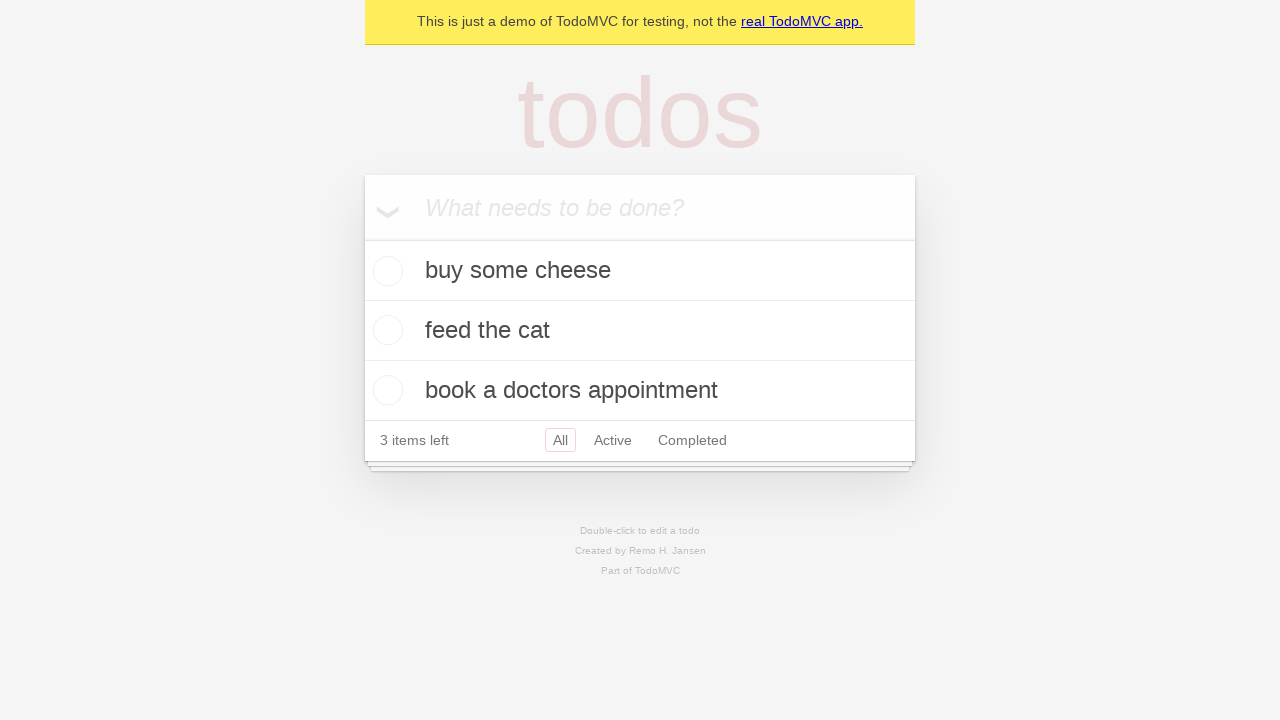

Waited for all three todo items to load
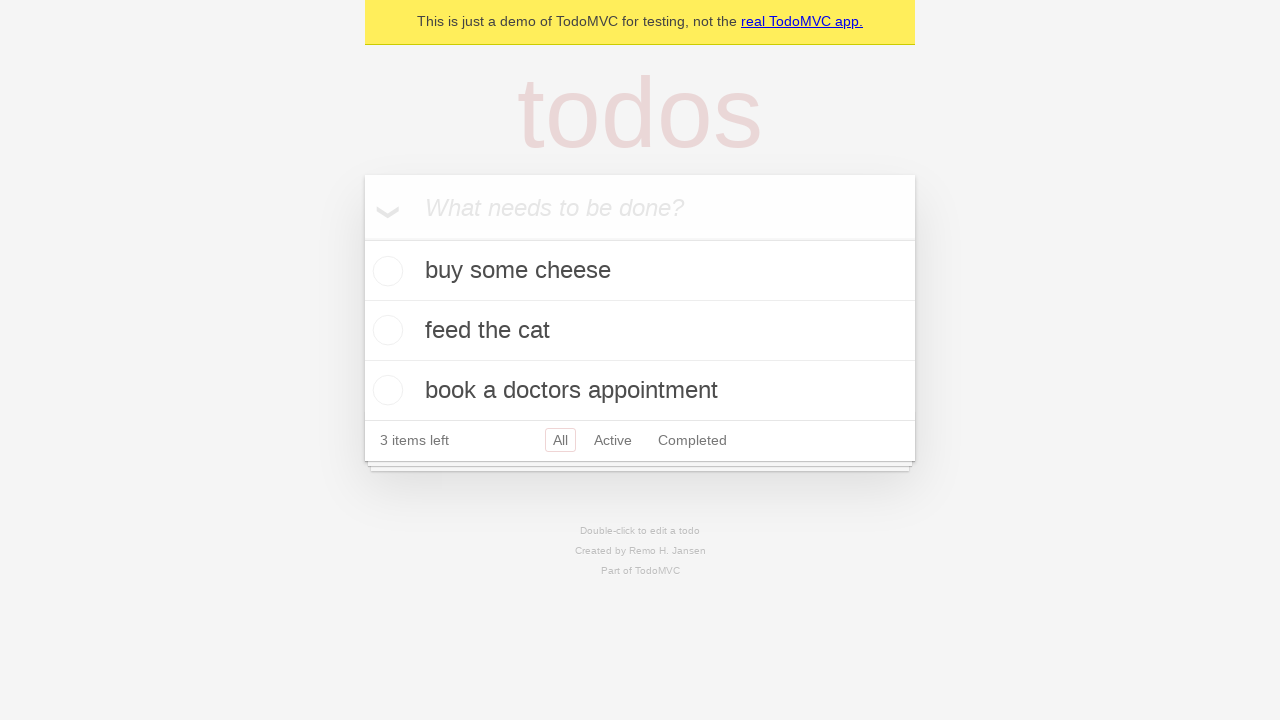

Clicked toggle all checkbox to mark all items as complete at (362, 238) on internal:label="Mark all as complete"i
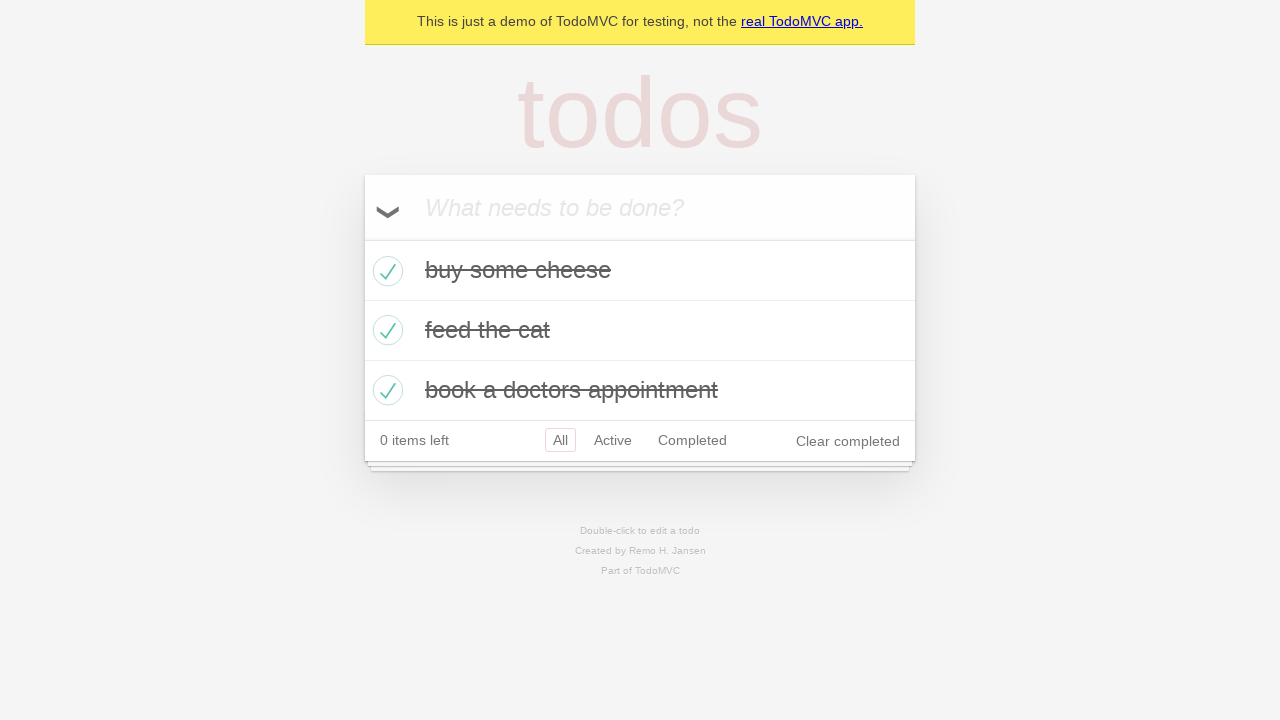

Clicked toggle all checkbox to uncheck all completed items at (362, 238) on internal:label="Mark all as complete"i
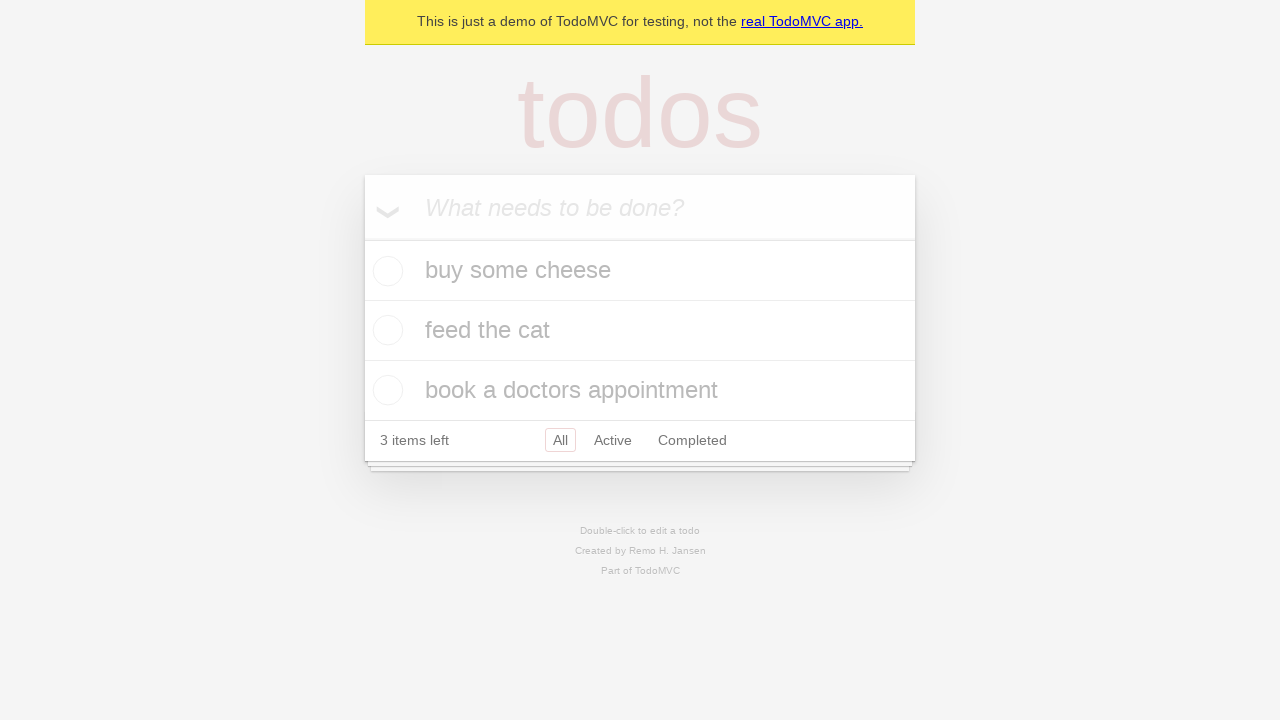

Waited 500ms for UI to update after unchecking all items
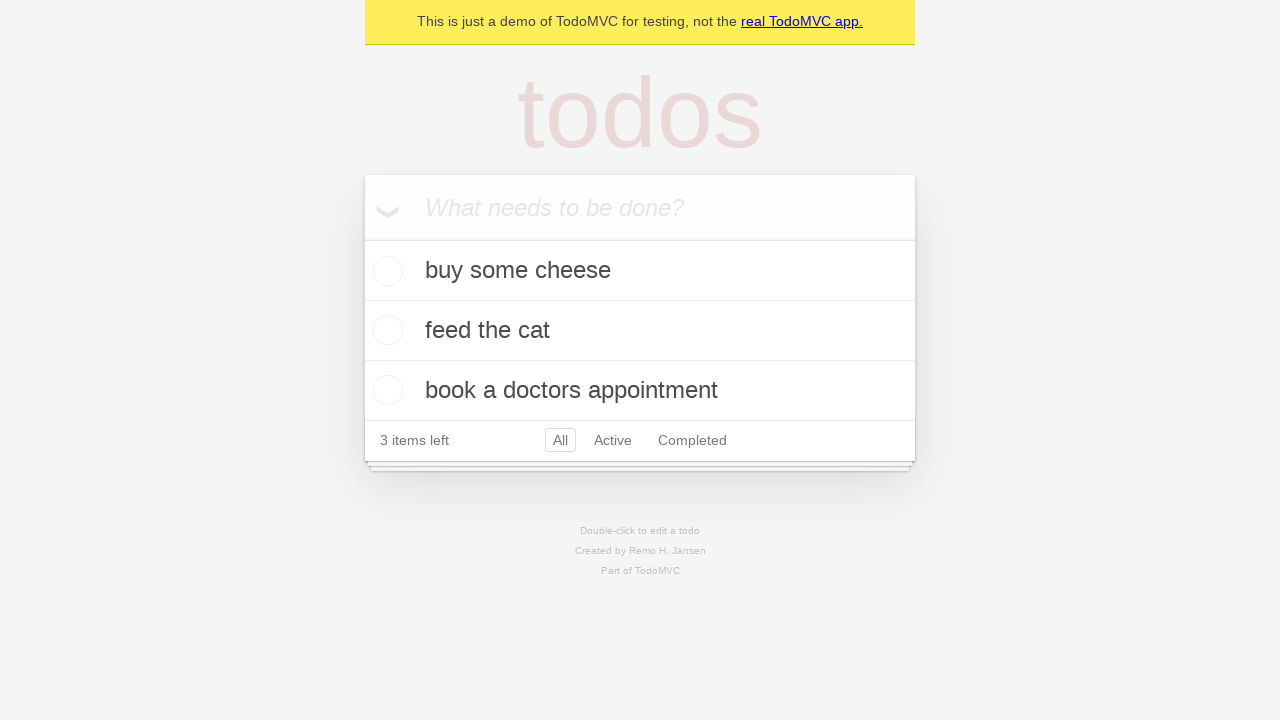

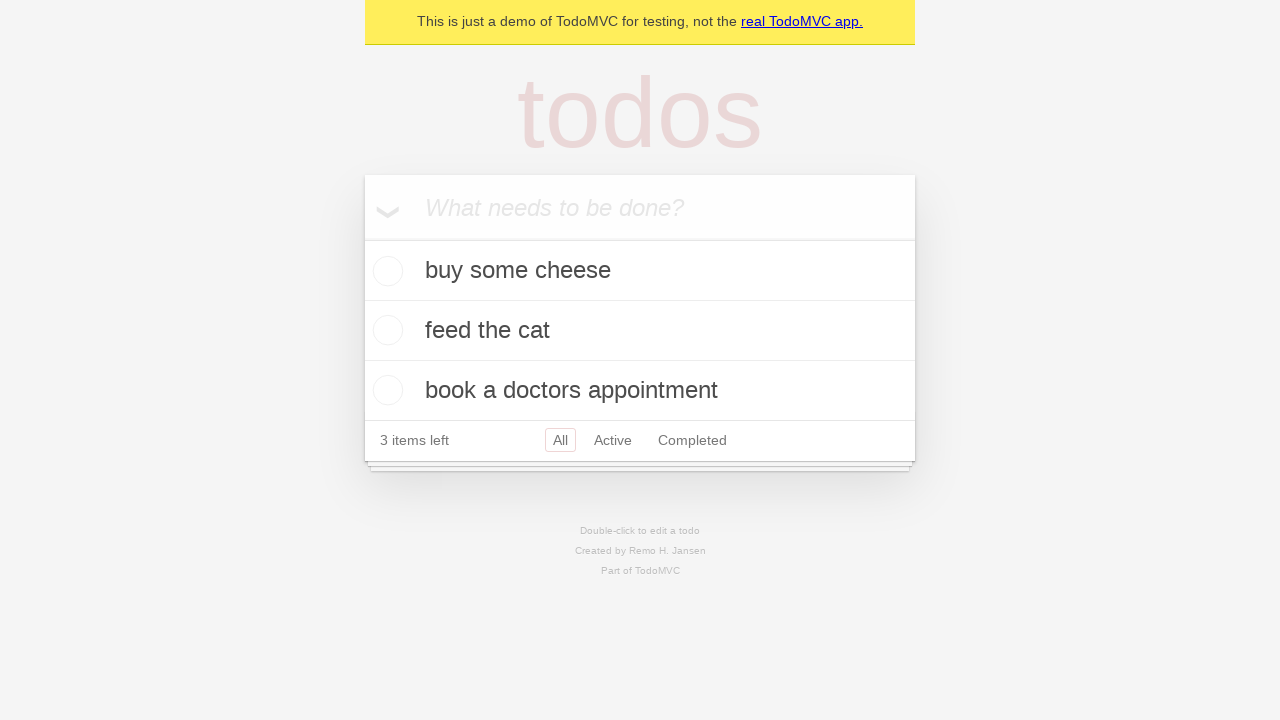